Validates that usernames in an employee table follow the correct format (first letter of first name + last name in lowercase) by checking each row in the table

Starting URL: http://automationbykrishna.com

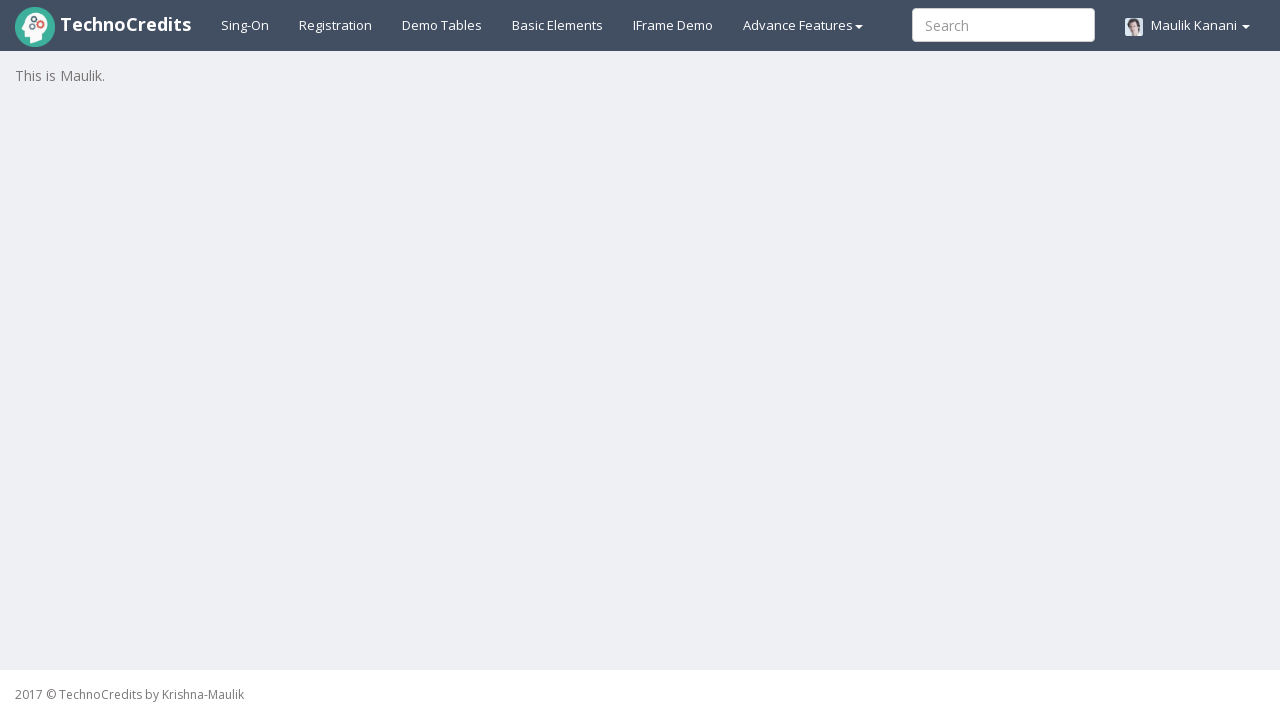

Clicked on Demo Tables link to navigate to the table page at (442, 25) on a:has-text('Demo Tables')
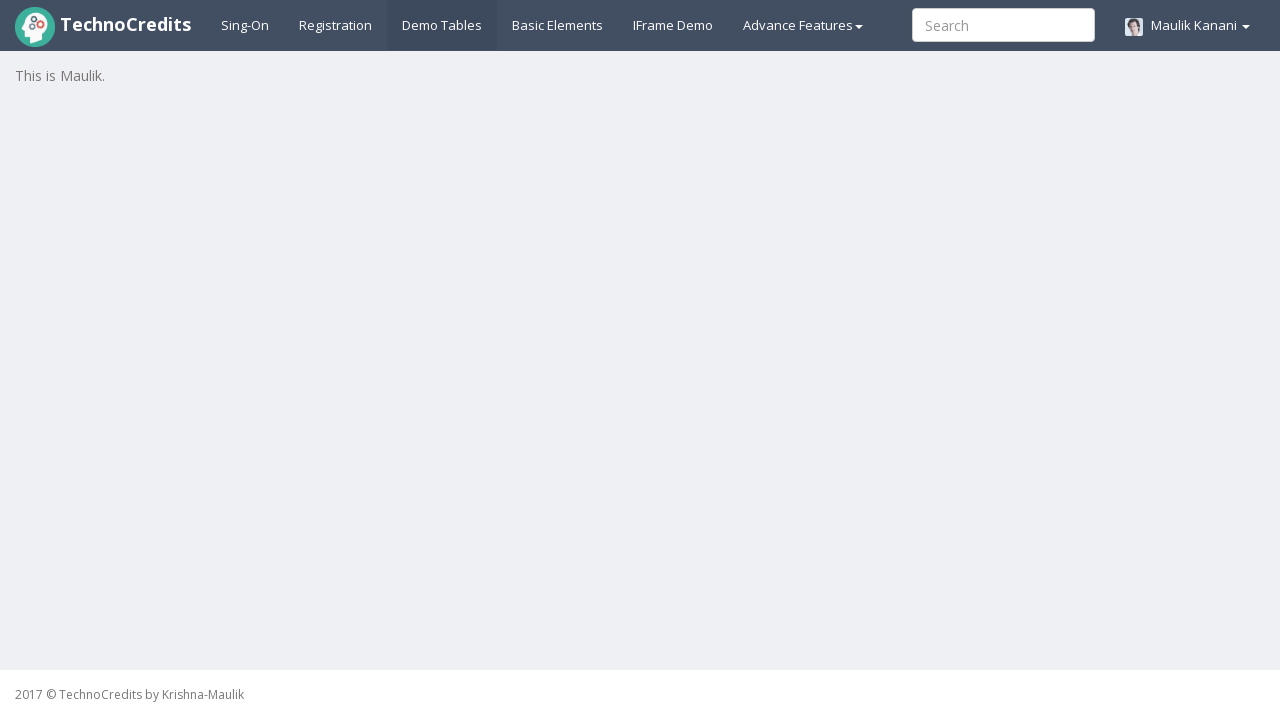

Waited for table#table1 to be visible
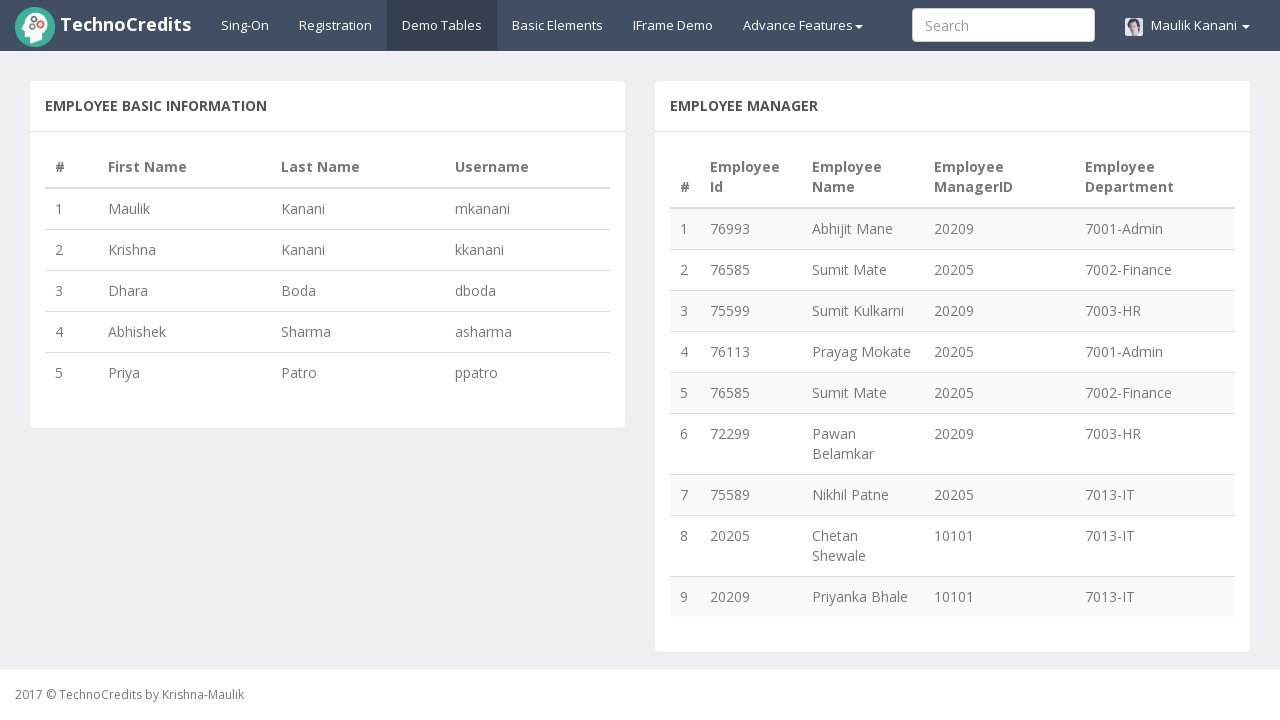

Retrieved all rows from the employee table
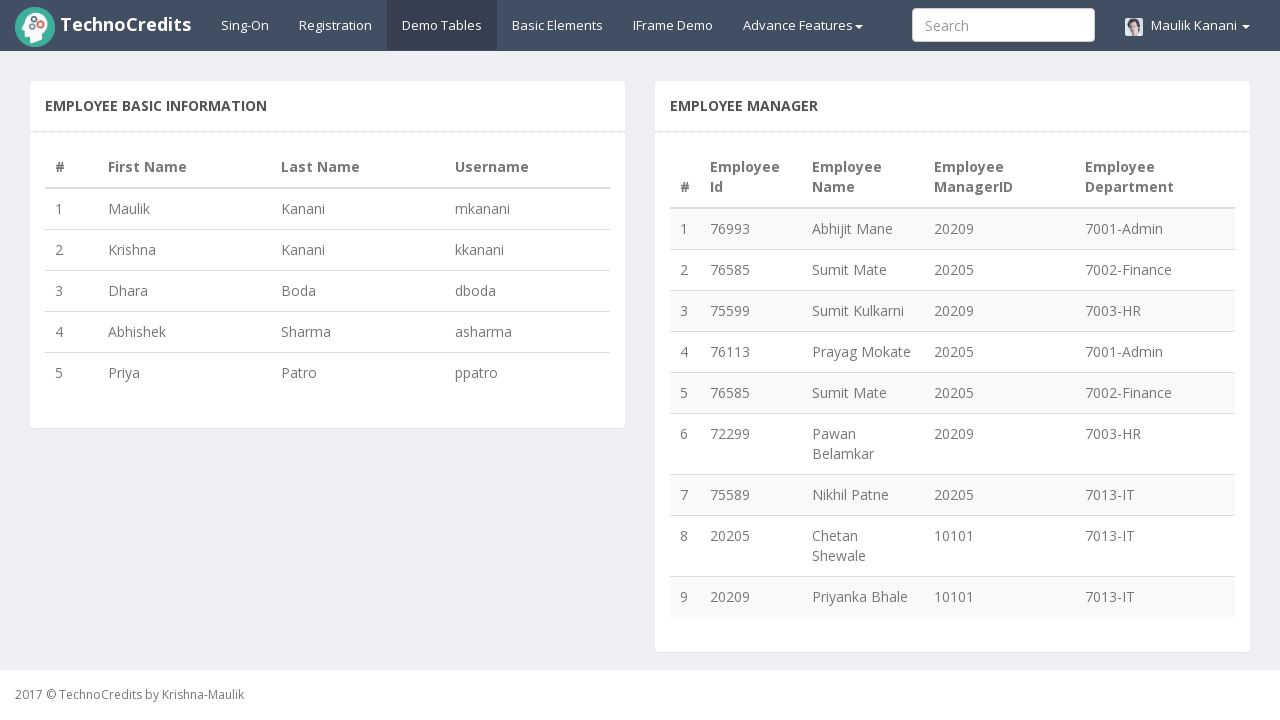

Retrieved first name from row 1: Maulik
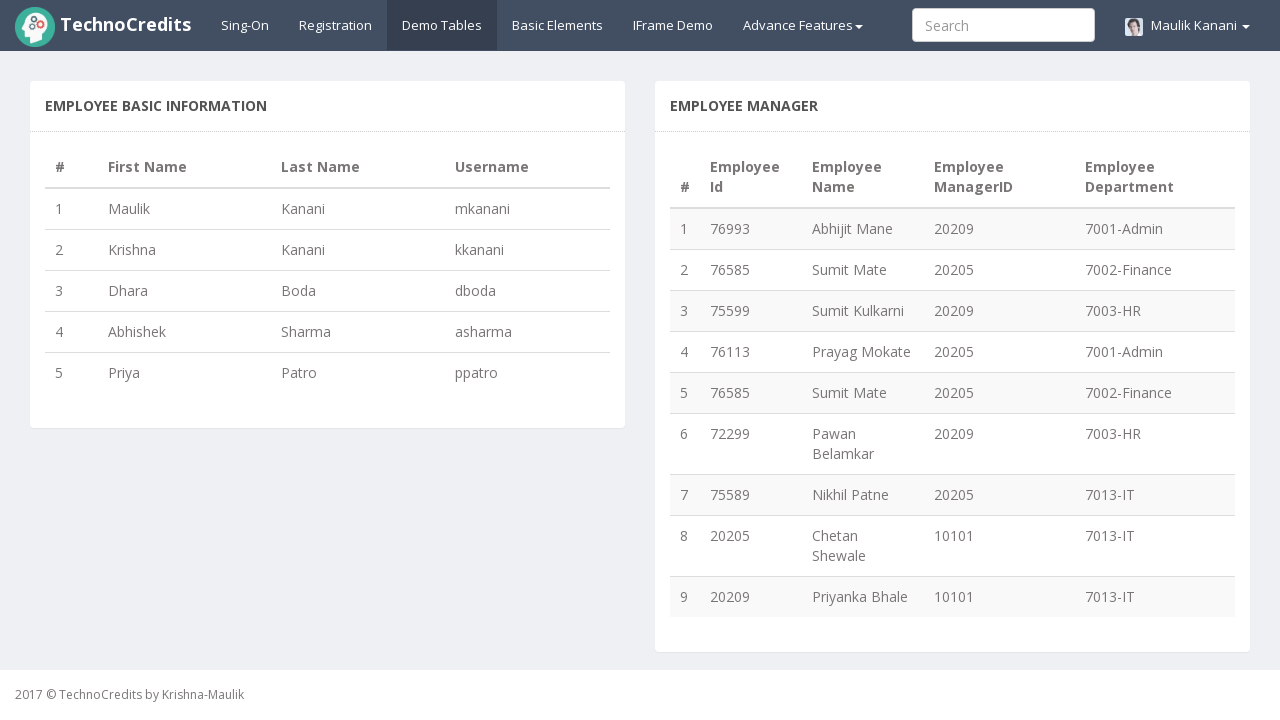

Retrieved last name from row 1: Kanani
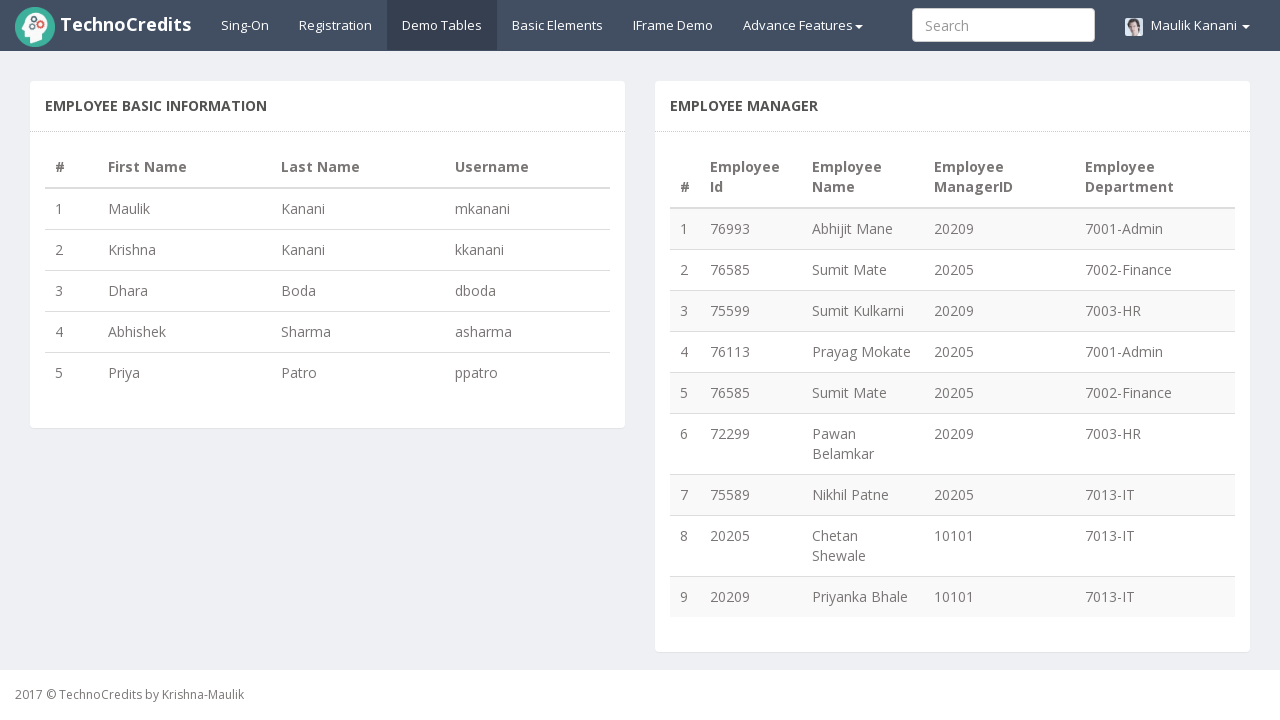

Calculated expected username for Maulik Kanani: mkanani
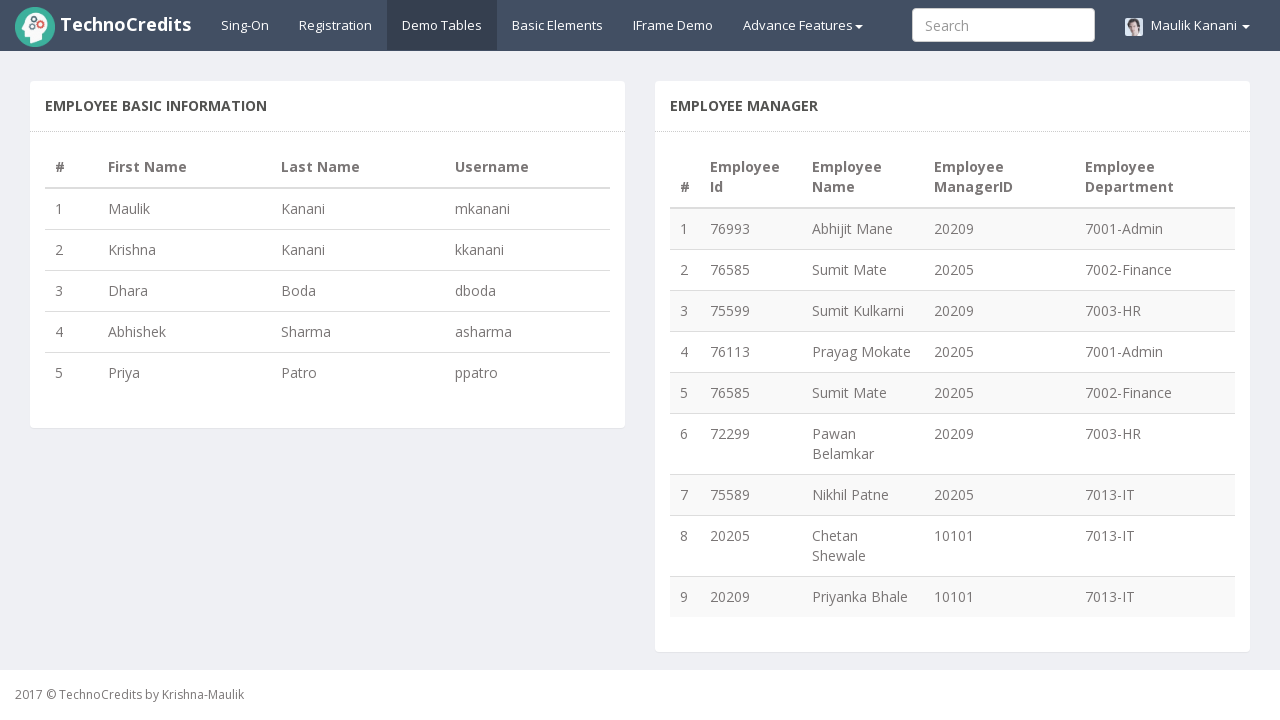

Retrieved actual username from row 1: mkanani
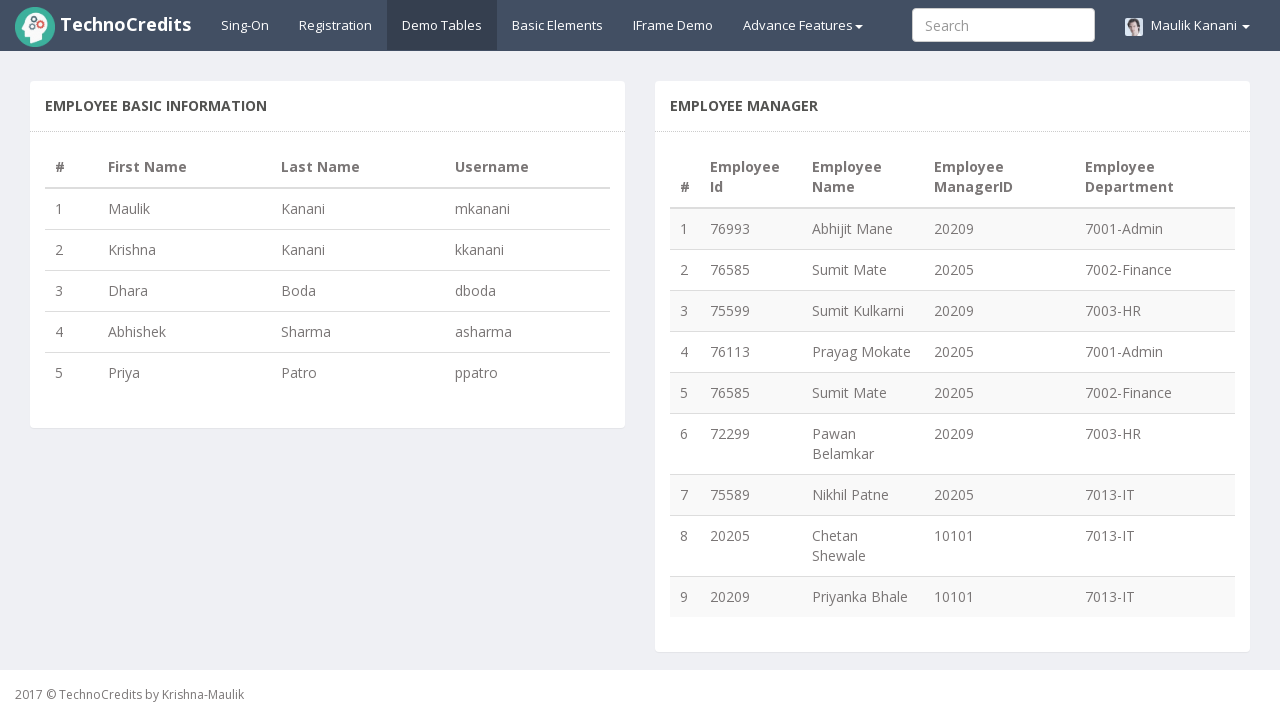

Validated username format for row 1: Maulik Kanani - PASSED
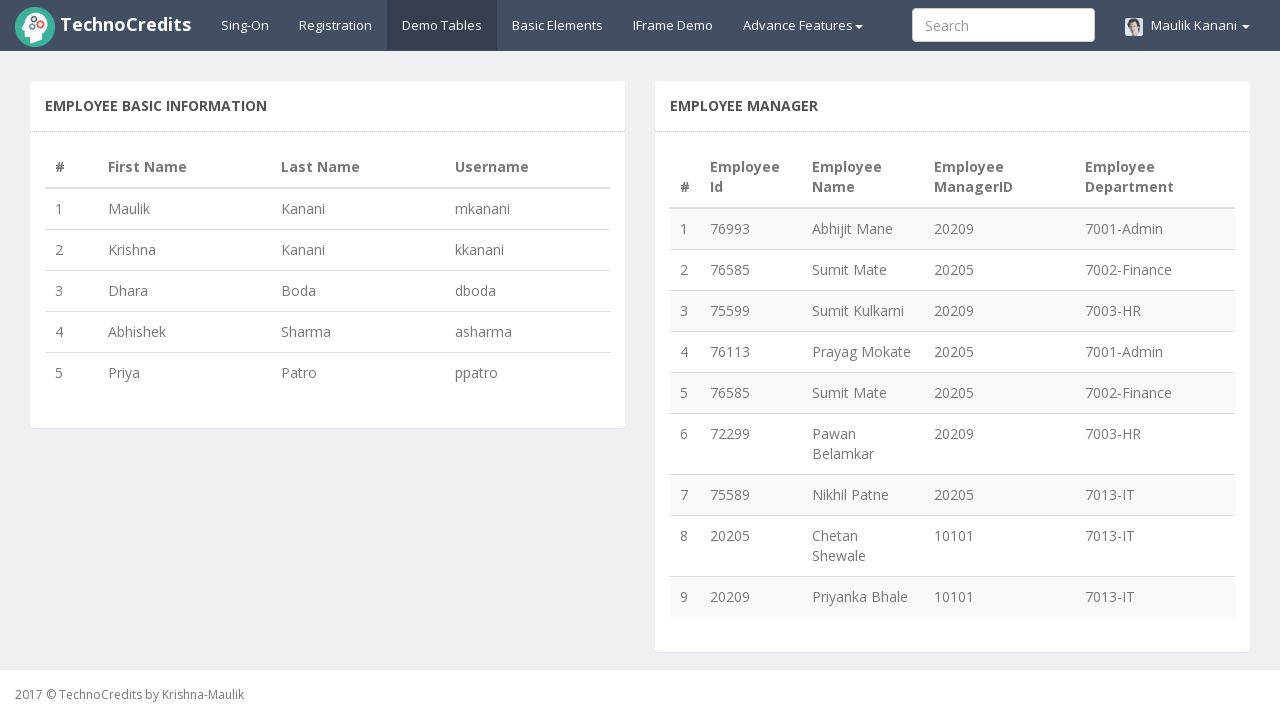

Retrieved first name from row 2: Krishna
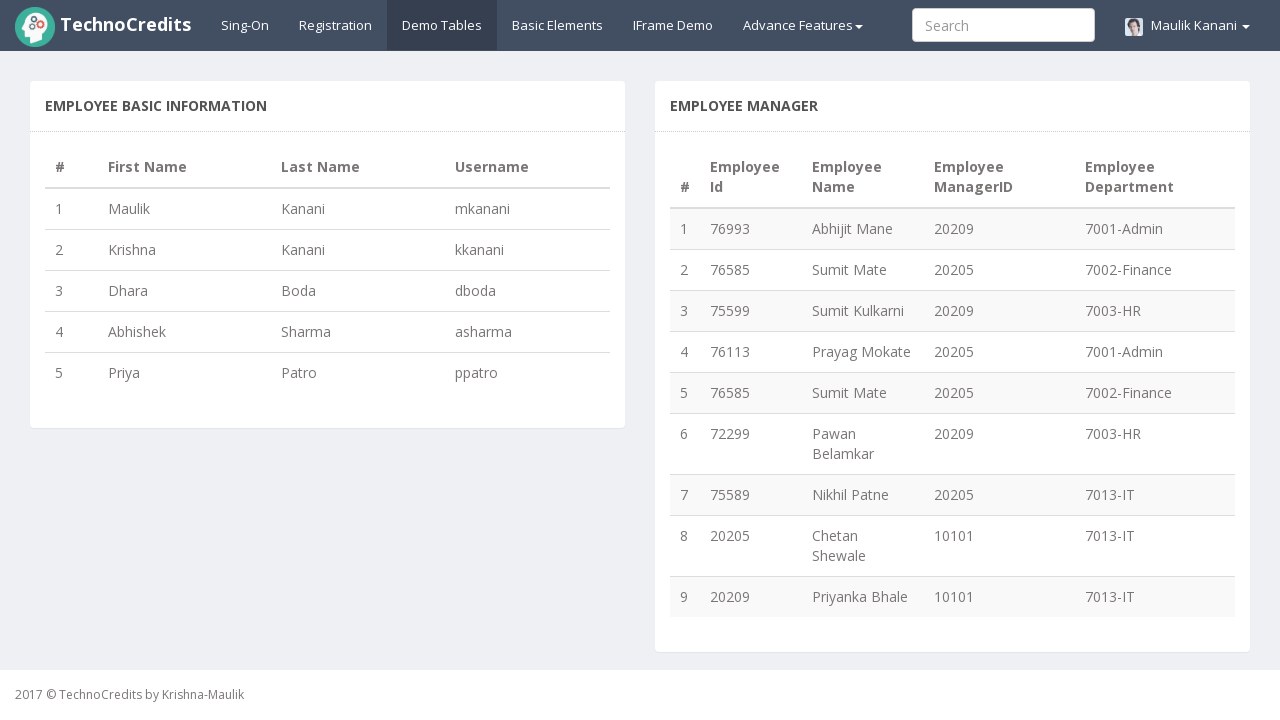

Retrieved last name from row 2: Kanani
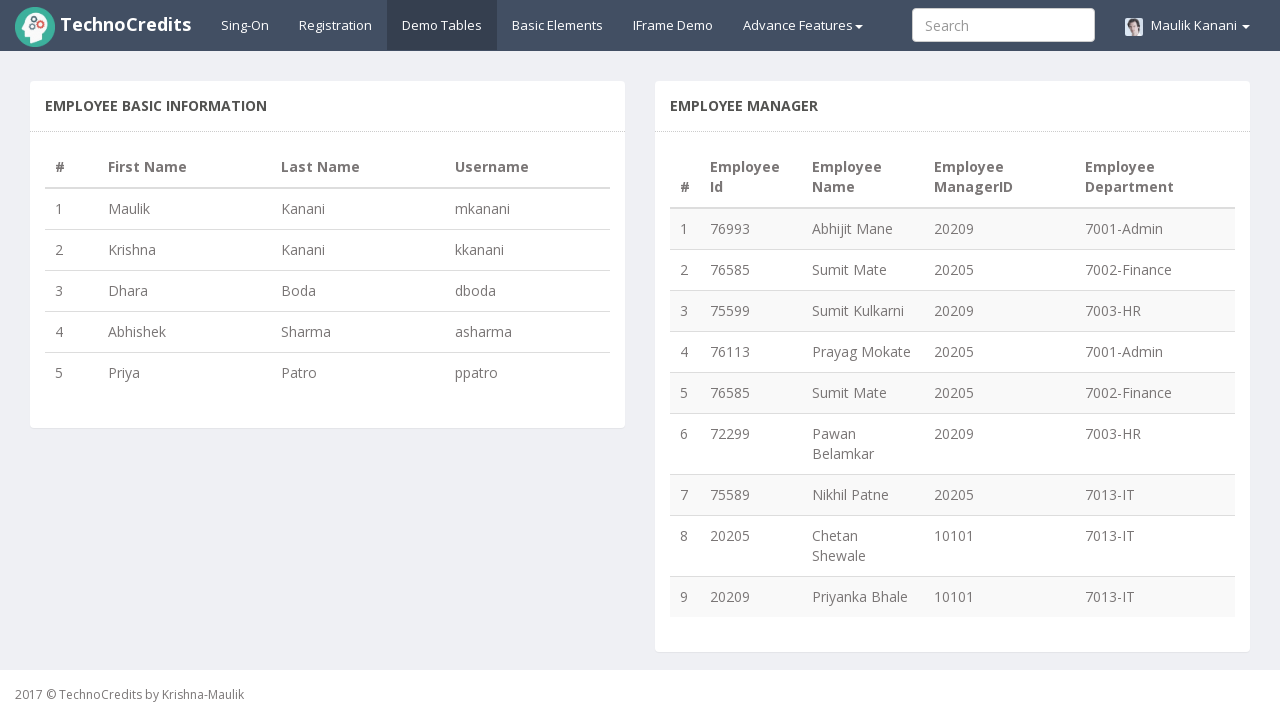

Calculated expected username for Krishna Kanani: kkanani
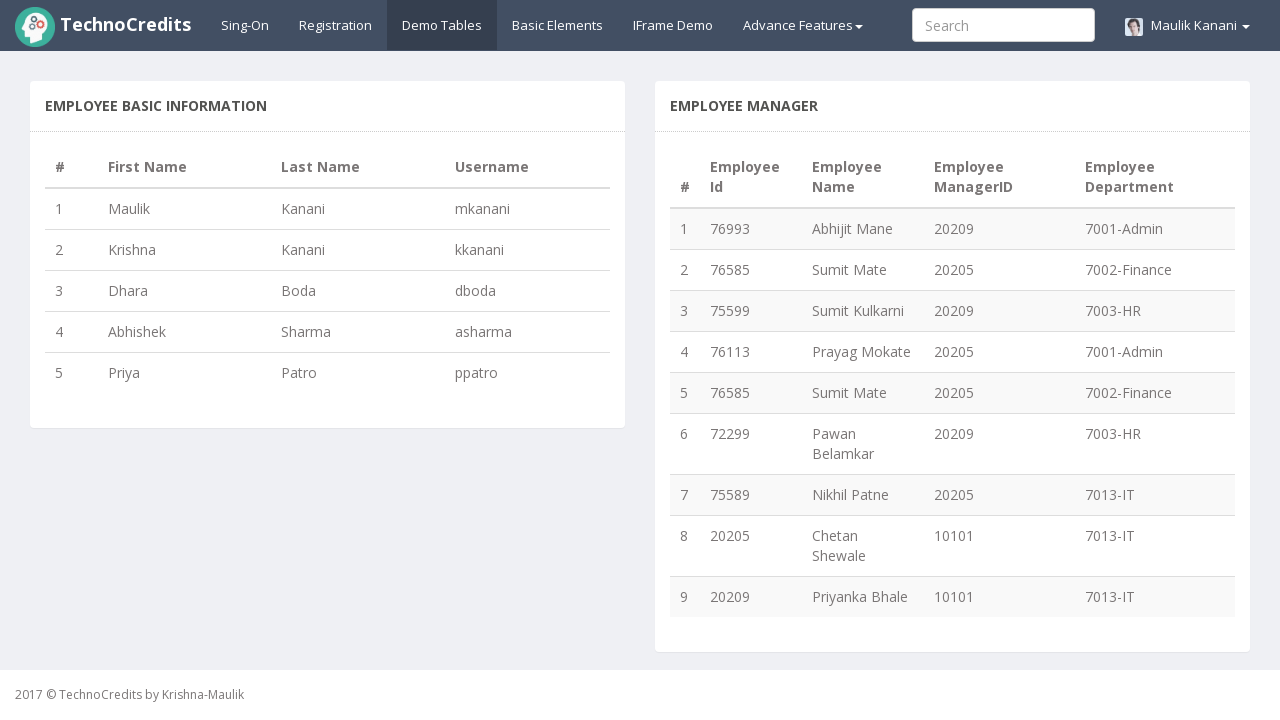

Retrieved actual username from row 2: kkanani
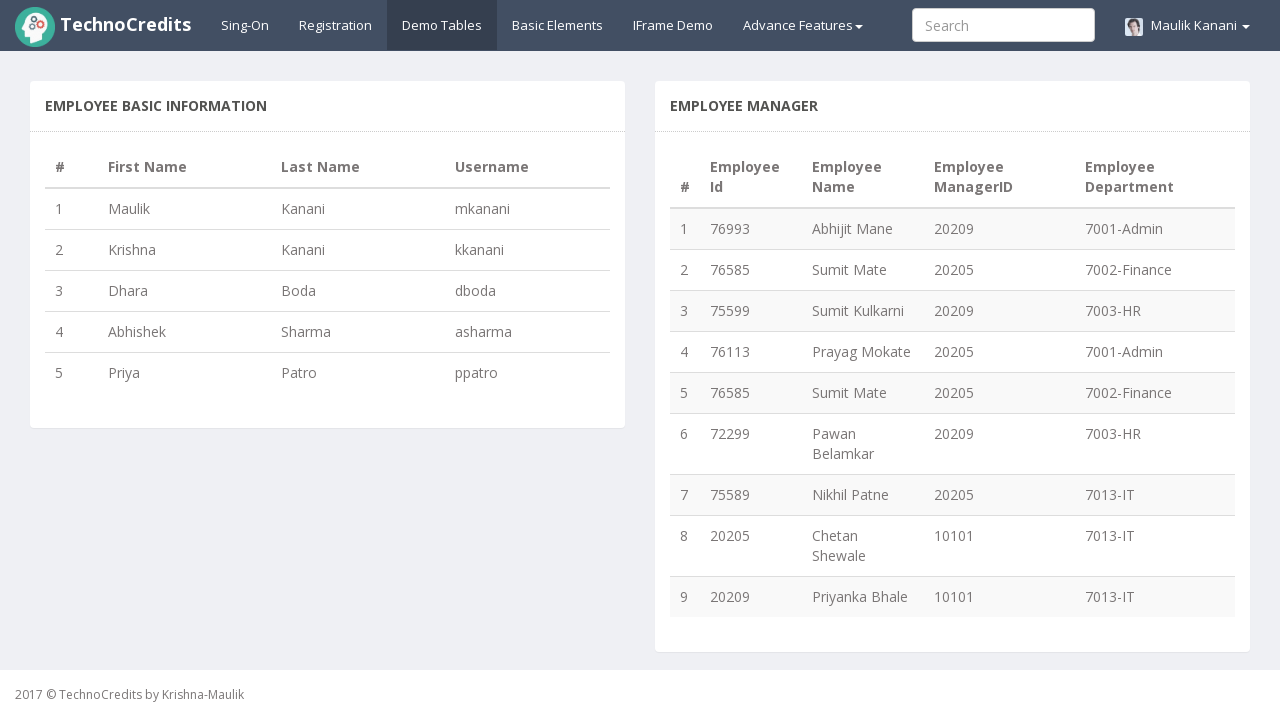

Validated username format for row 2: Krishna Kanani - PASSED
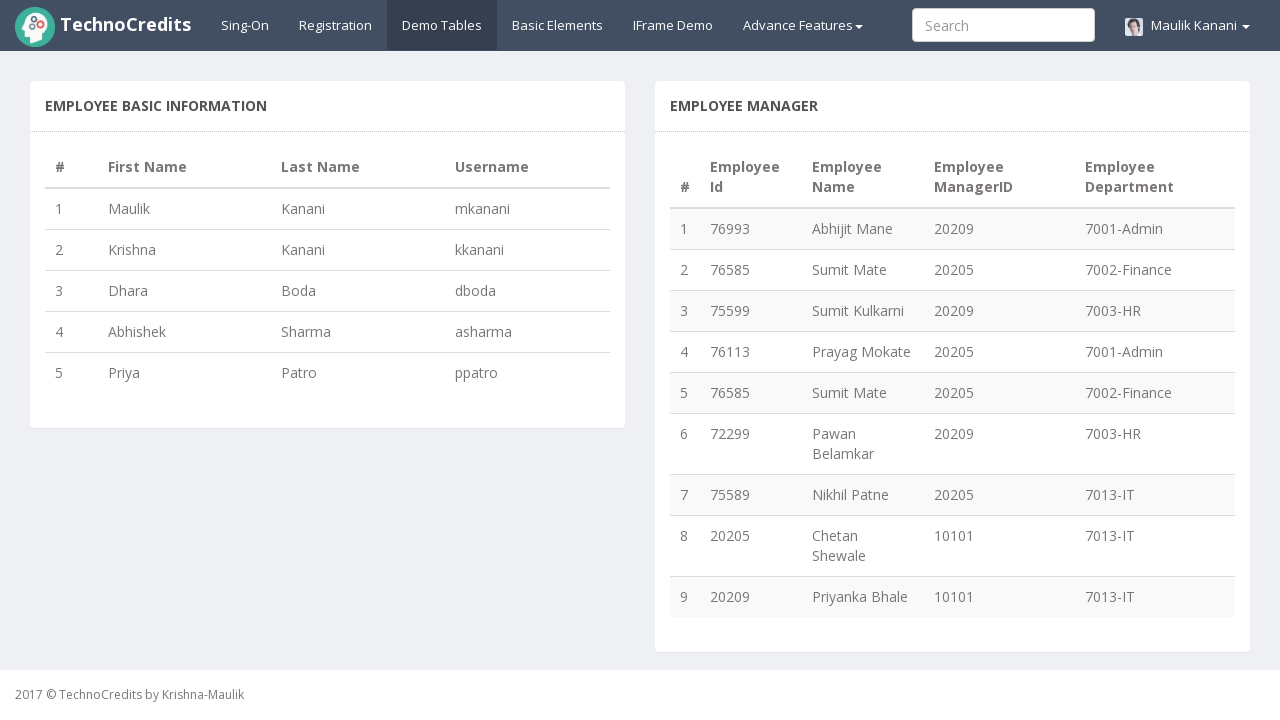

Retrieved first name from row 3: Dhara
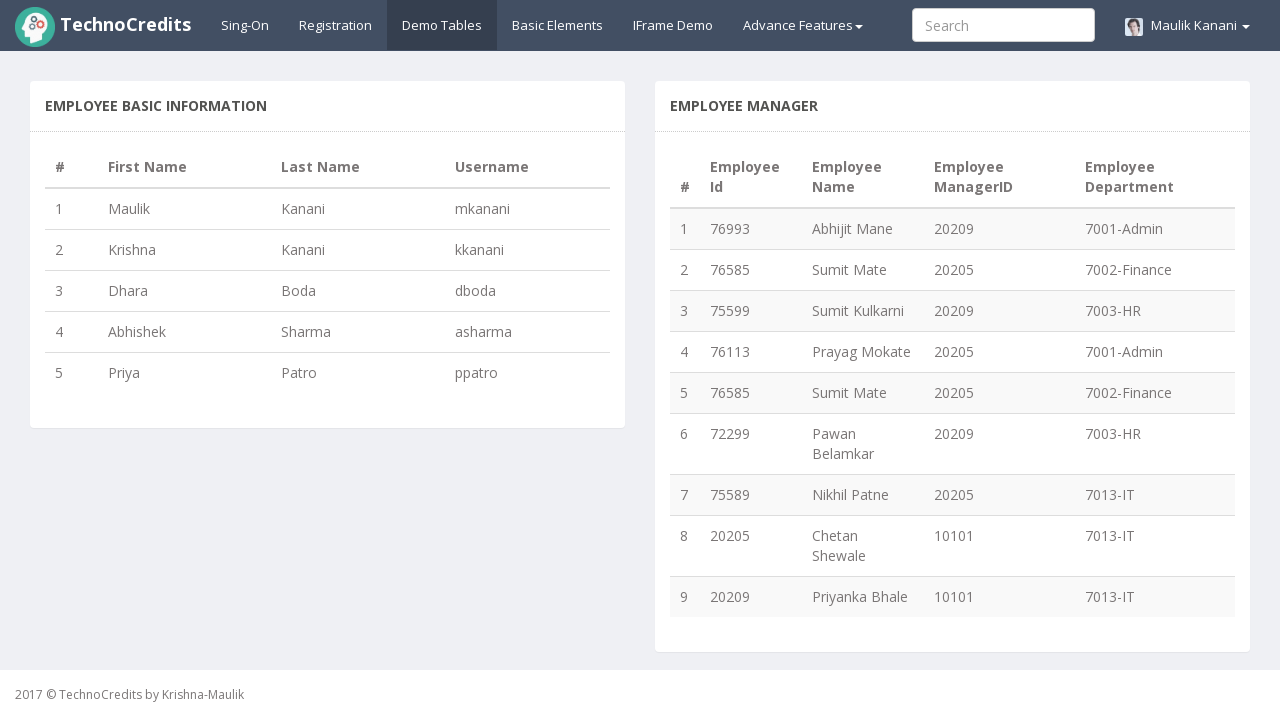

Retrieved last name from row 3: Boda
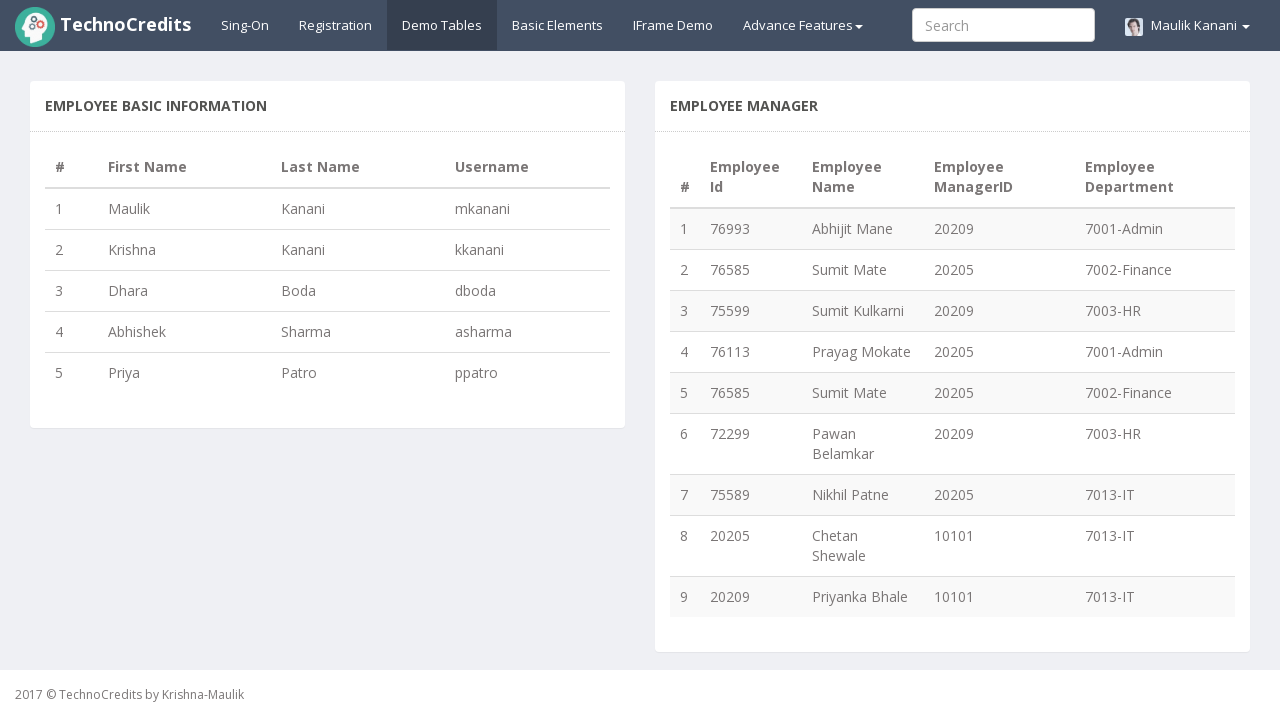

Calculated expected username for Dhara Boda: dboda
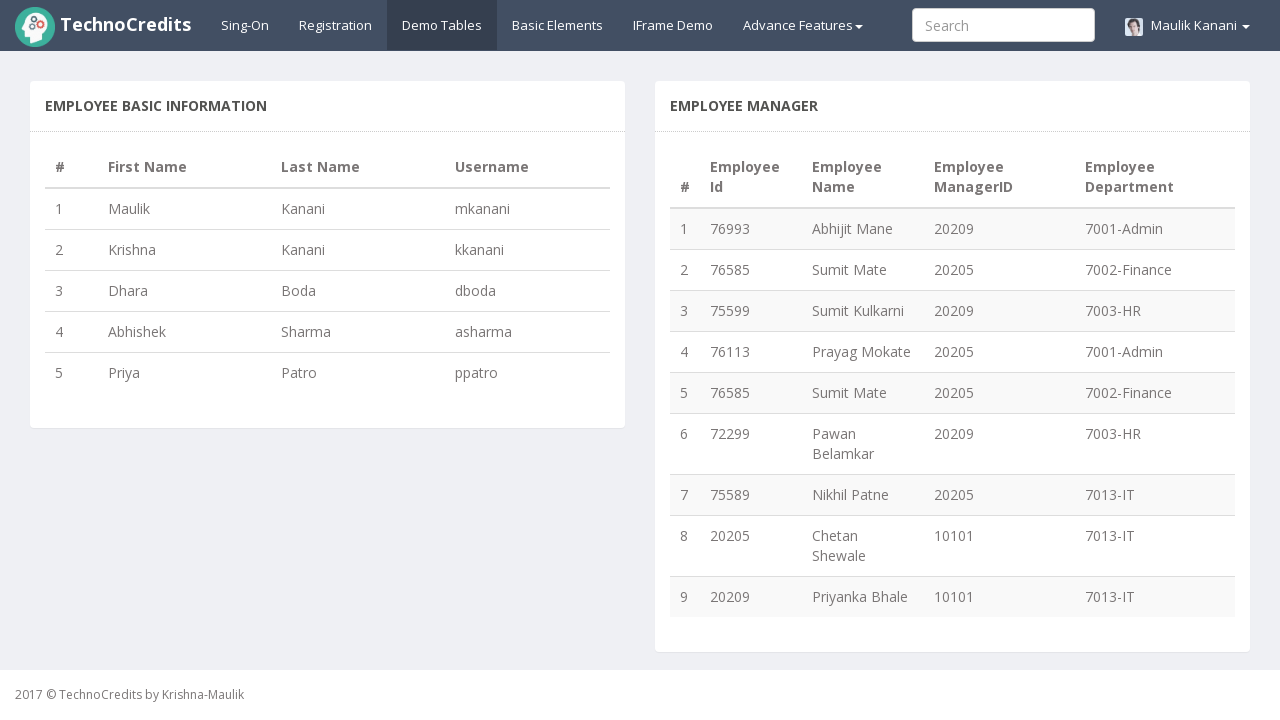

Retrieved actual username from row 3: dboda
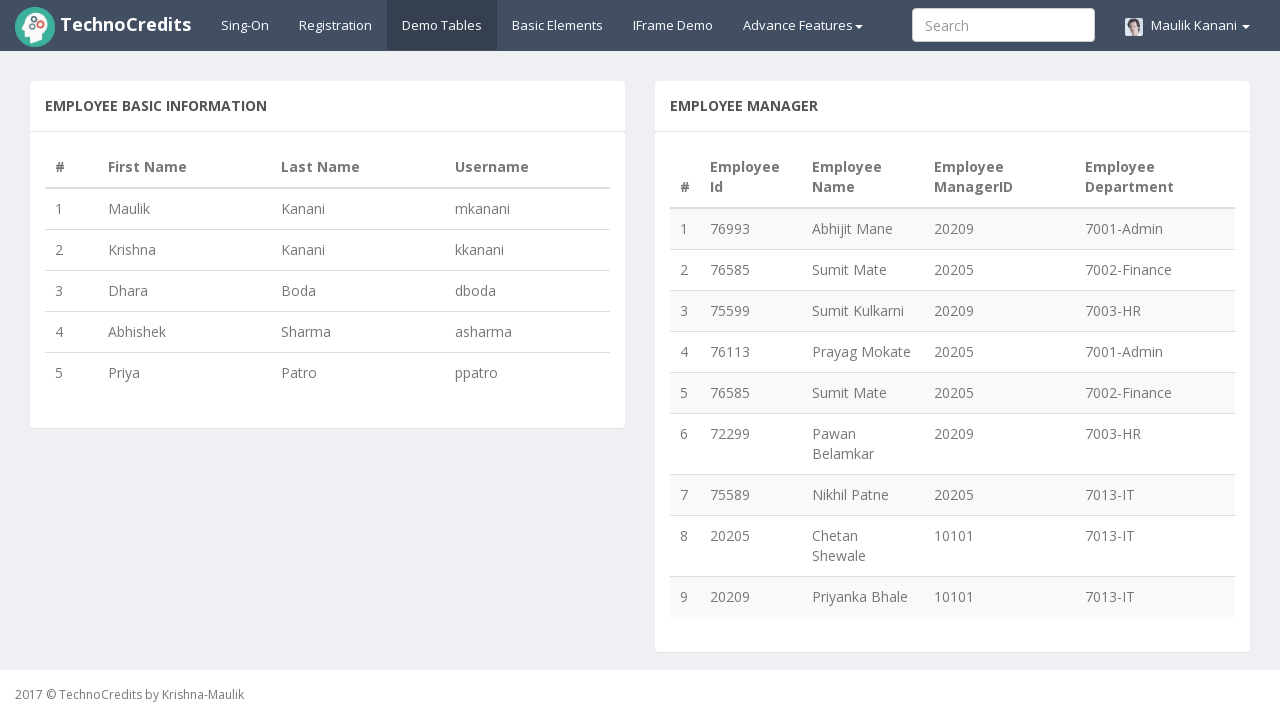

Validated username format for row 3: Dhara Boda - PASSED
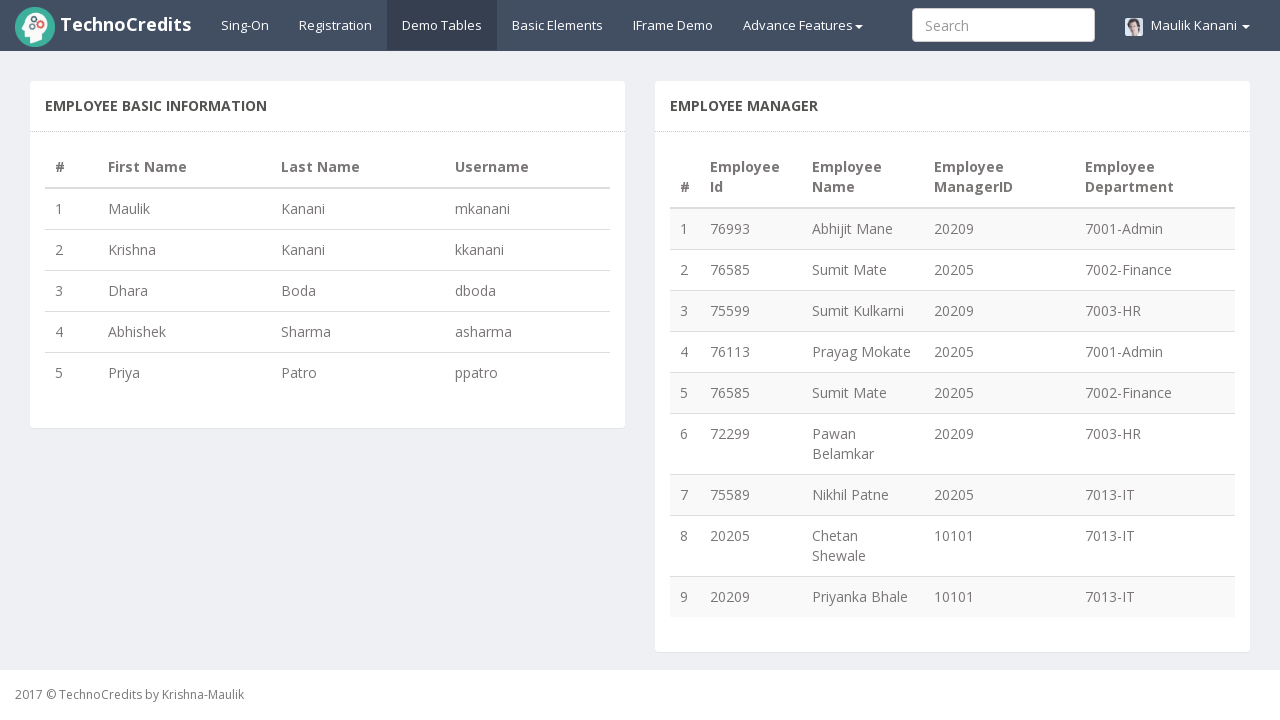

Retrieved first name from row 4: Abhishek
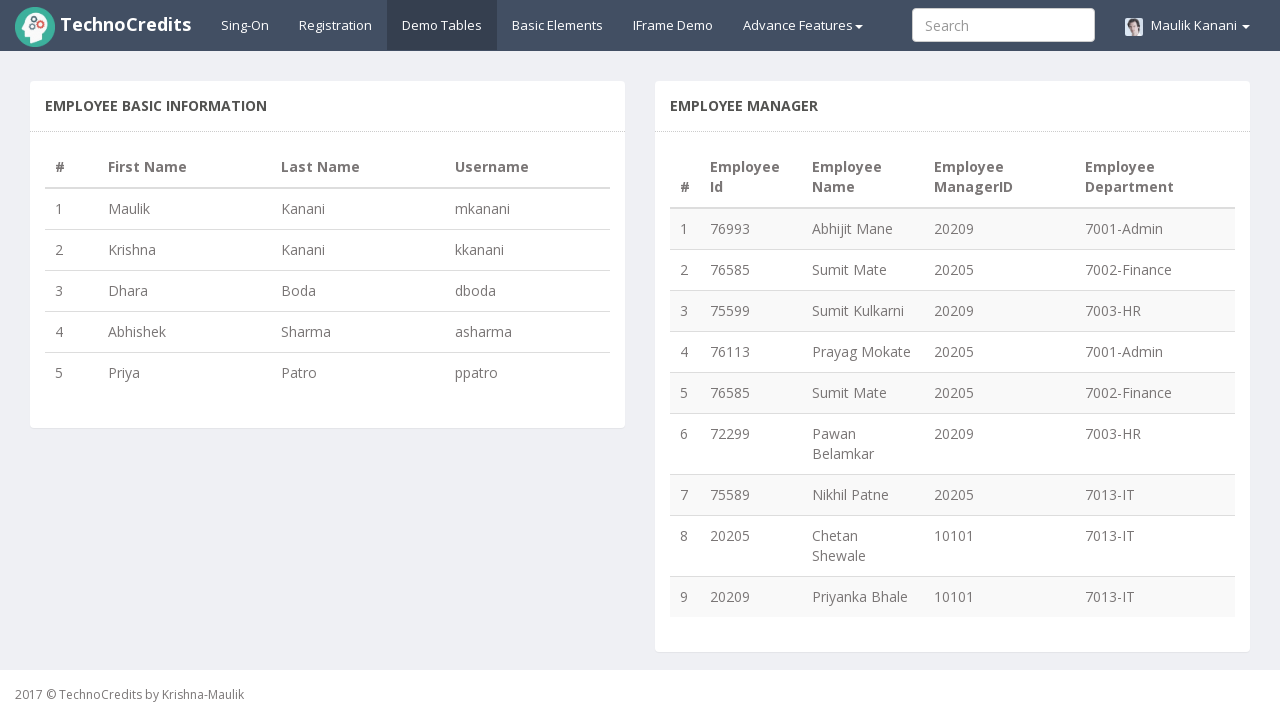

Retrieved last name from row 4: Sharma
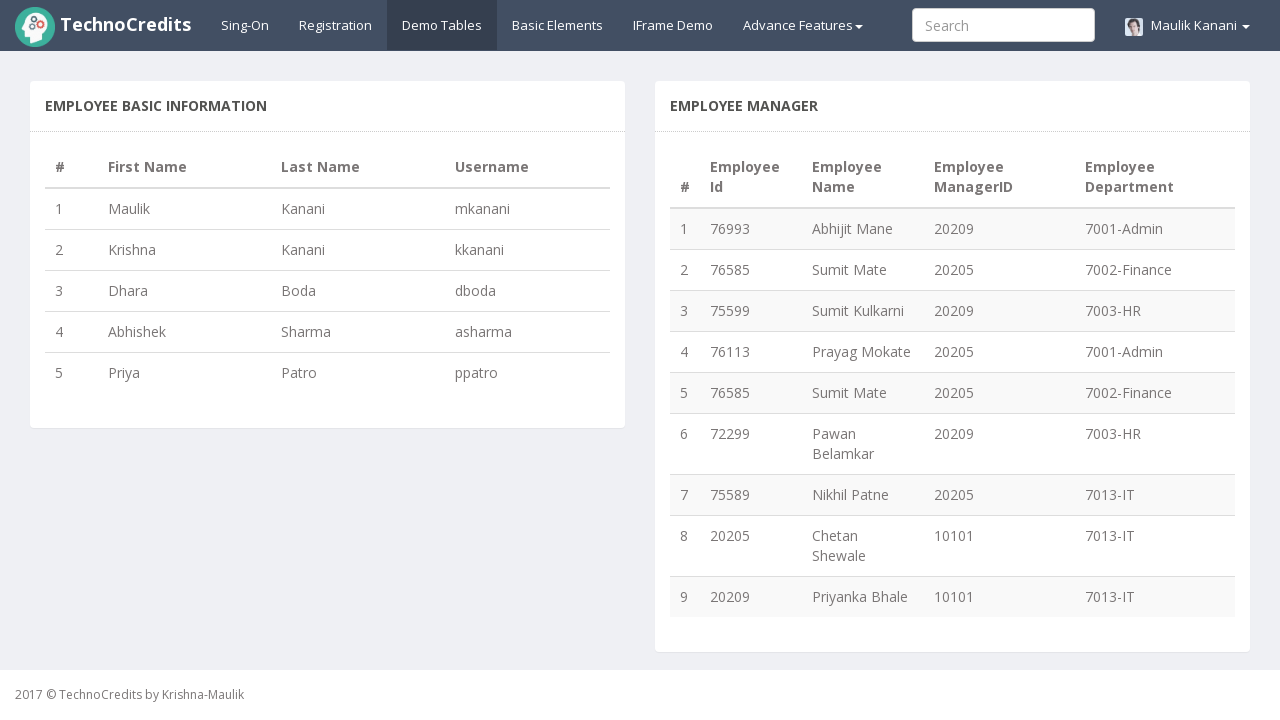

Calculated expected username for Abhishek Sharma: asharma
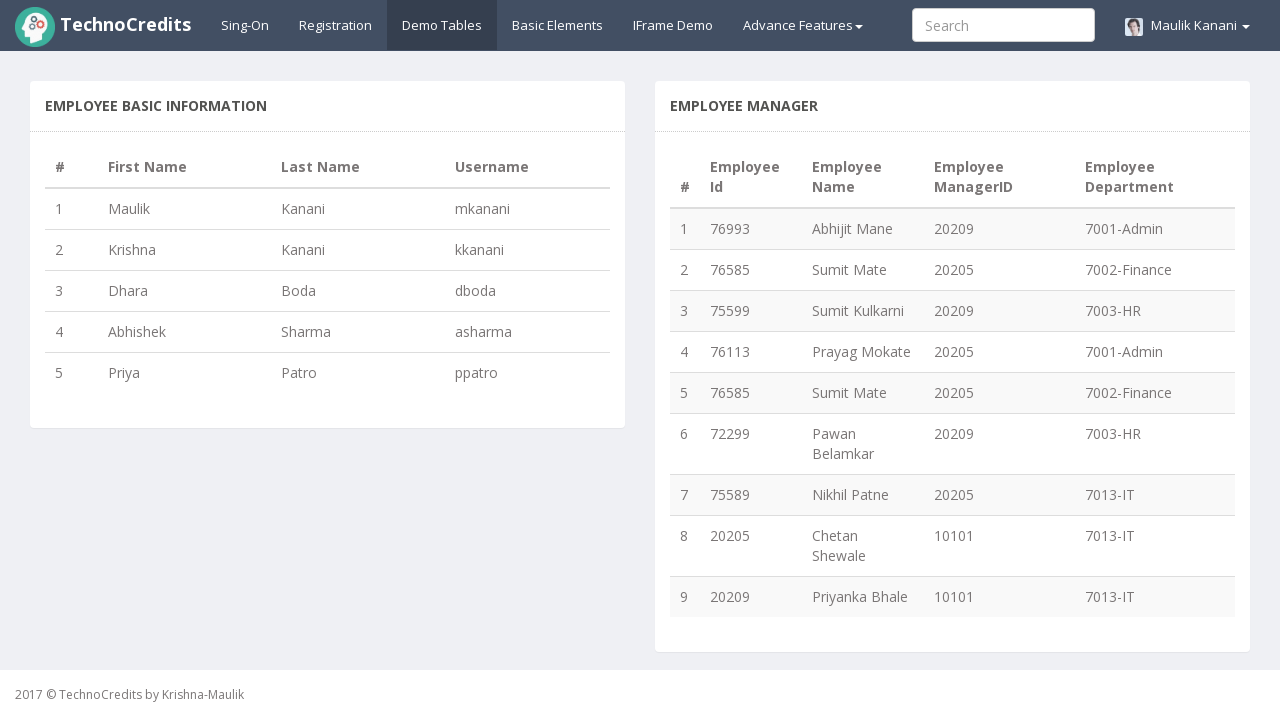

Retrieved actual username from row 4: asharma
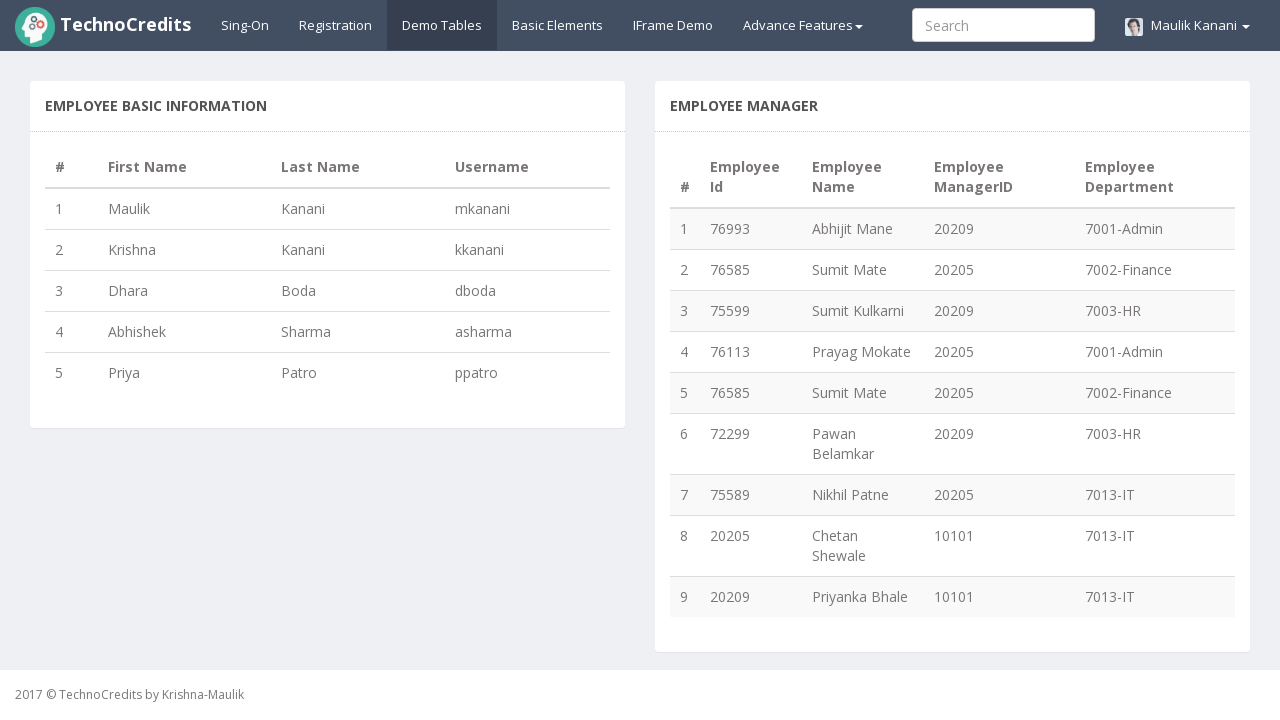

Validated username format for row 4: Abhishek Sharma - PASSED
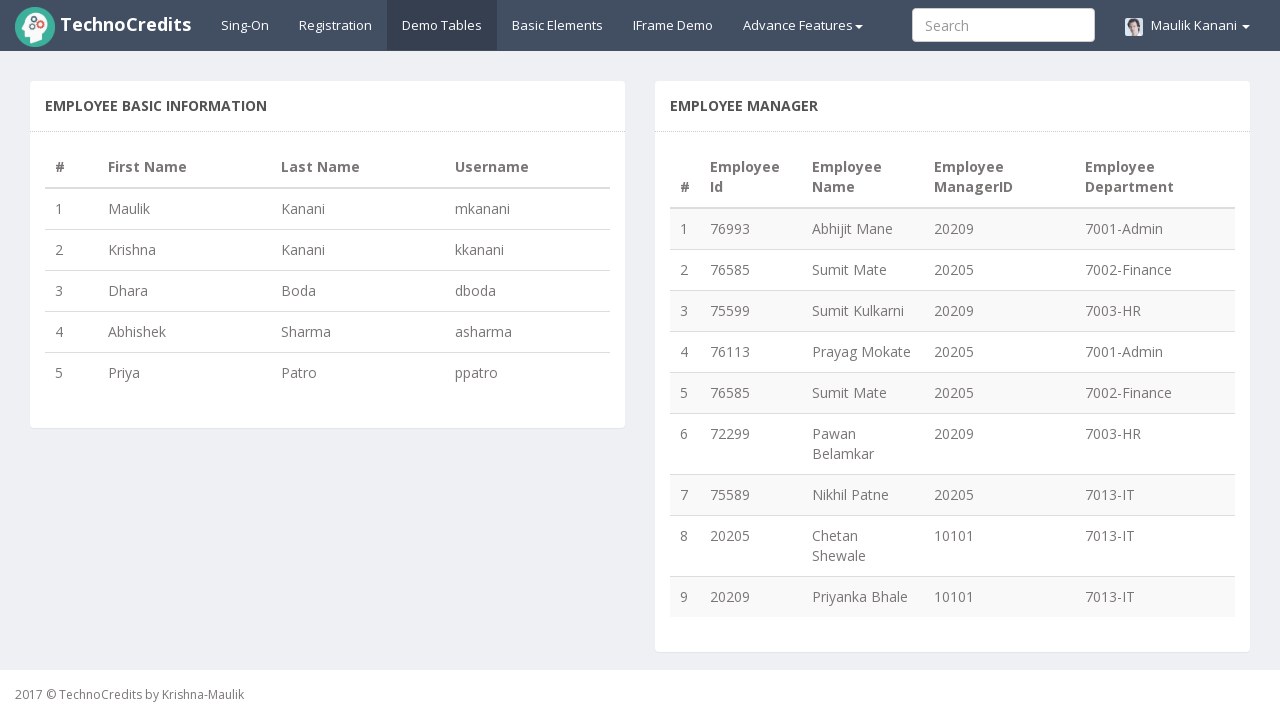

Retrieved first name from row 5: Priya
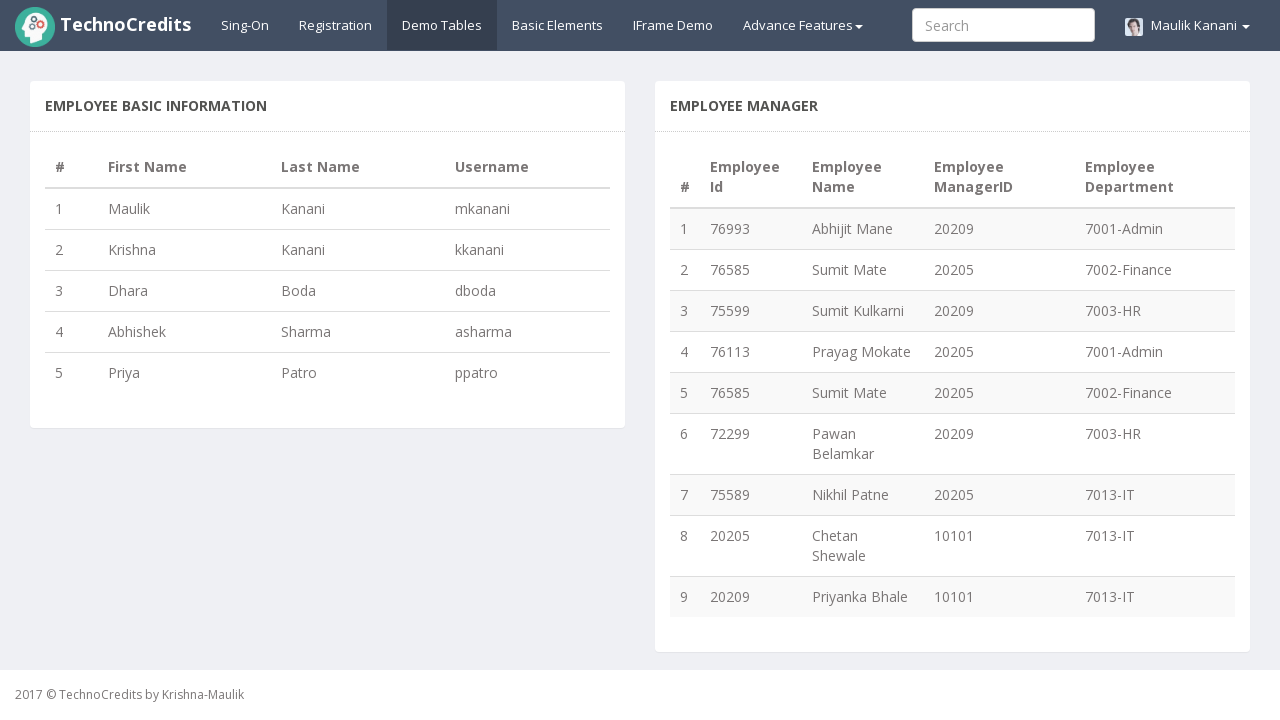

Retrieved last name from row 5: Patro
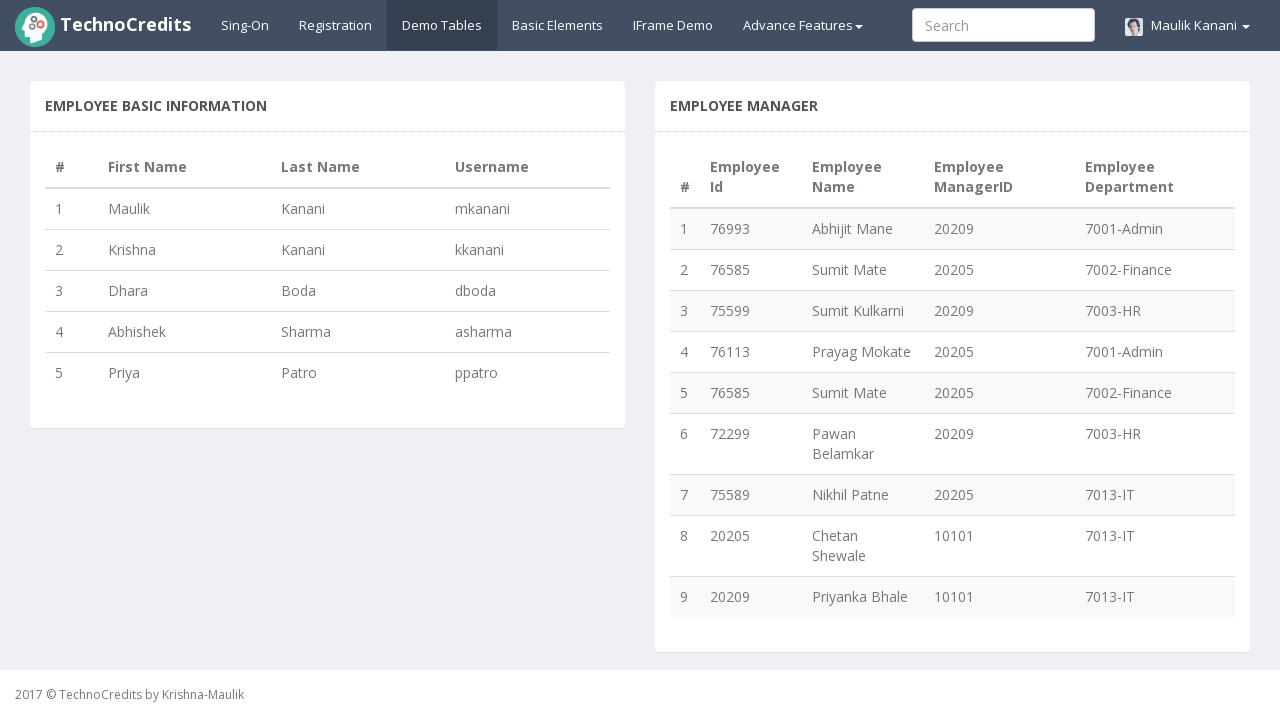

Calculated expected username for Priya Patro: ppatro
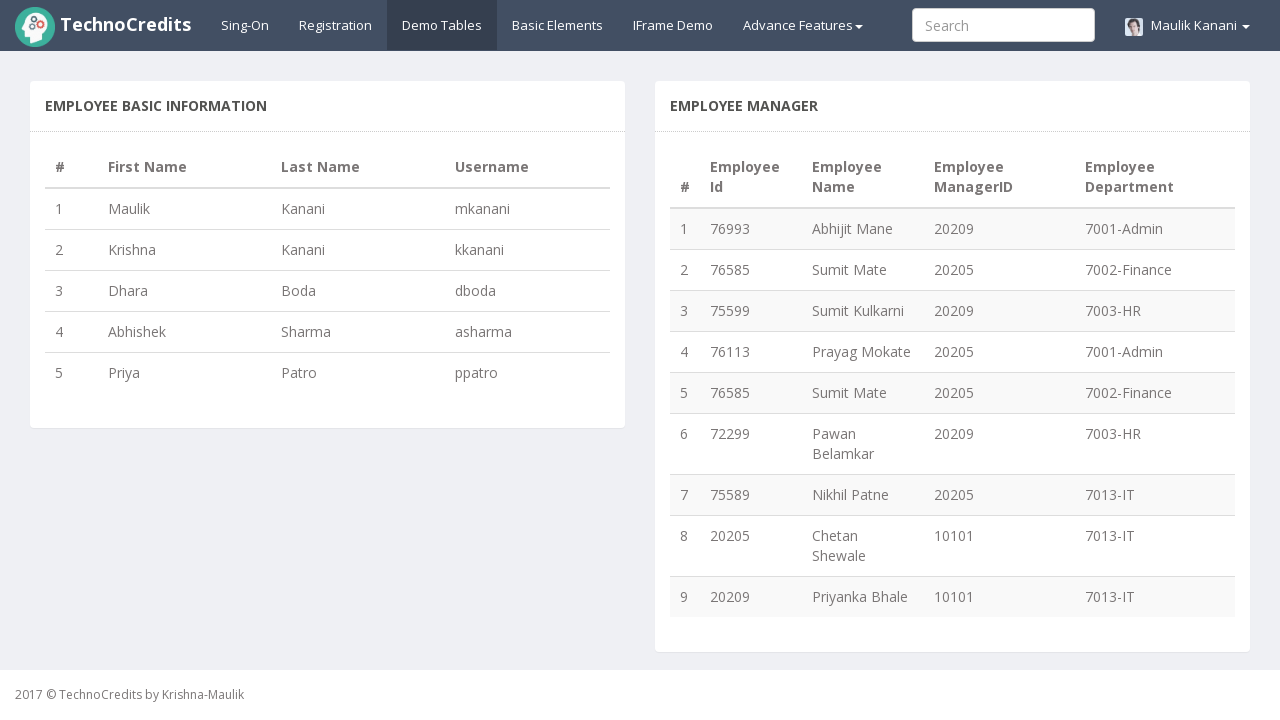

Retrieved actual username from row 5: ppatro
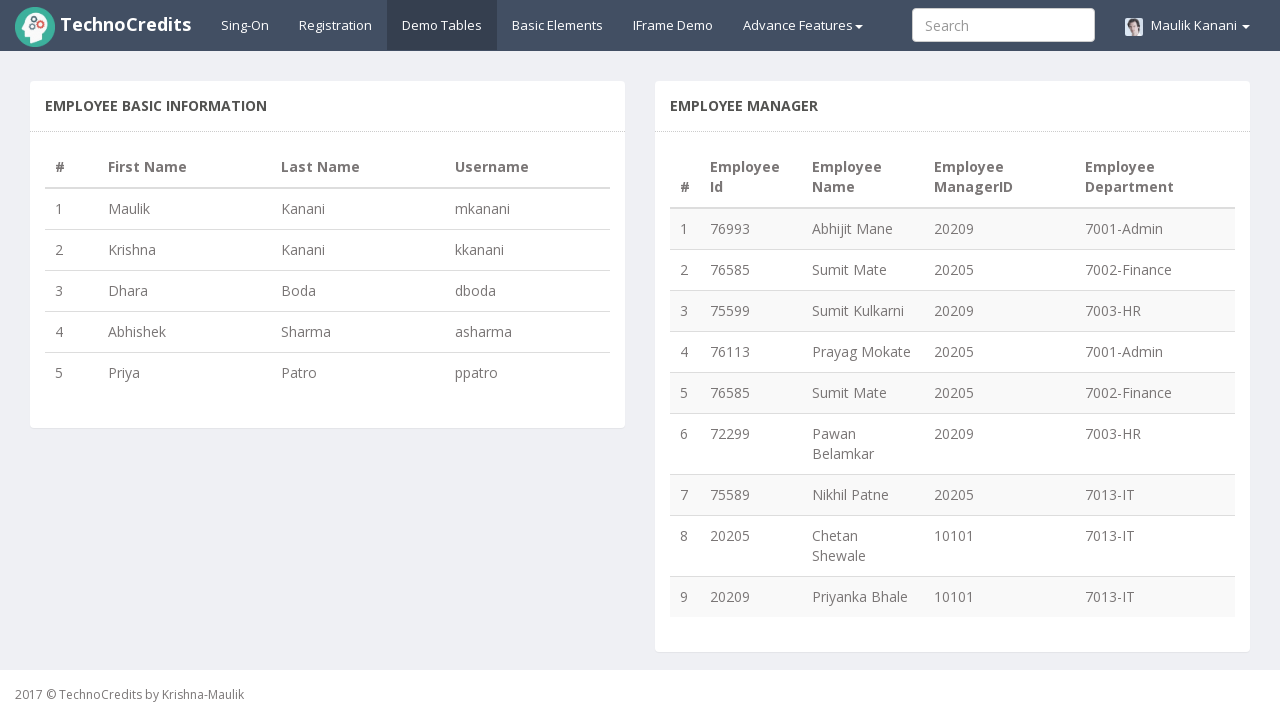

Validated username format for row 5: Priya Patro - PASSED
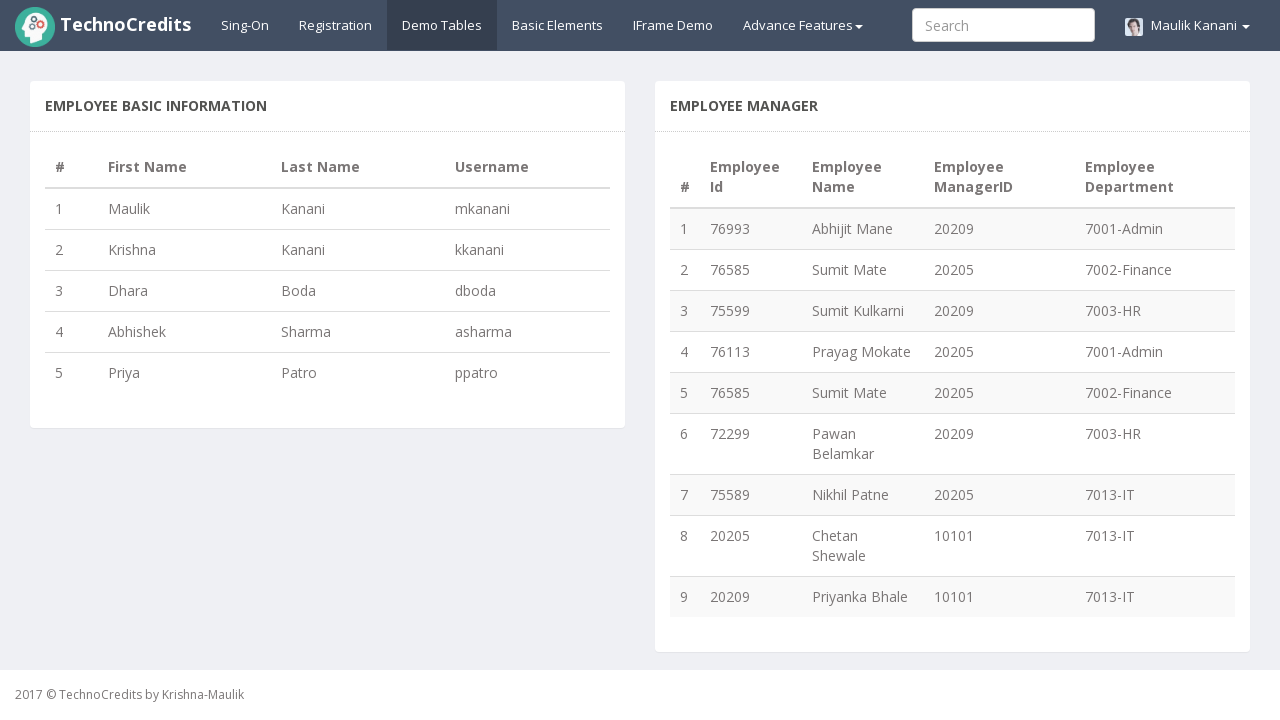

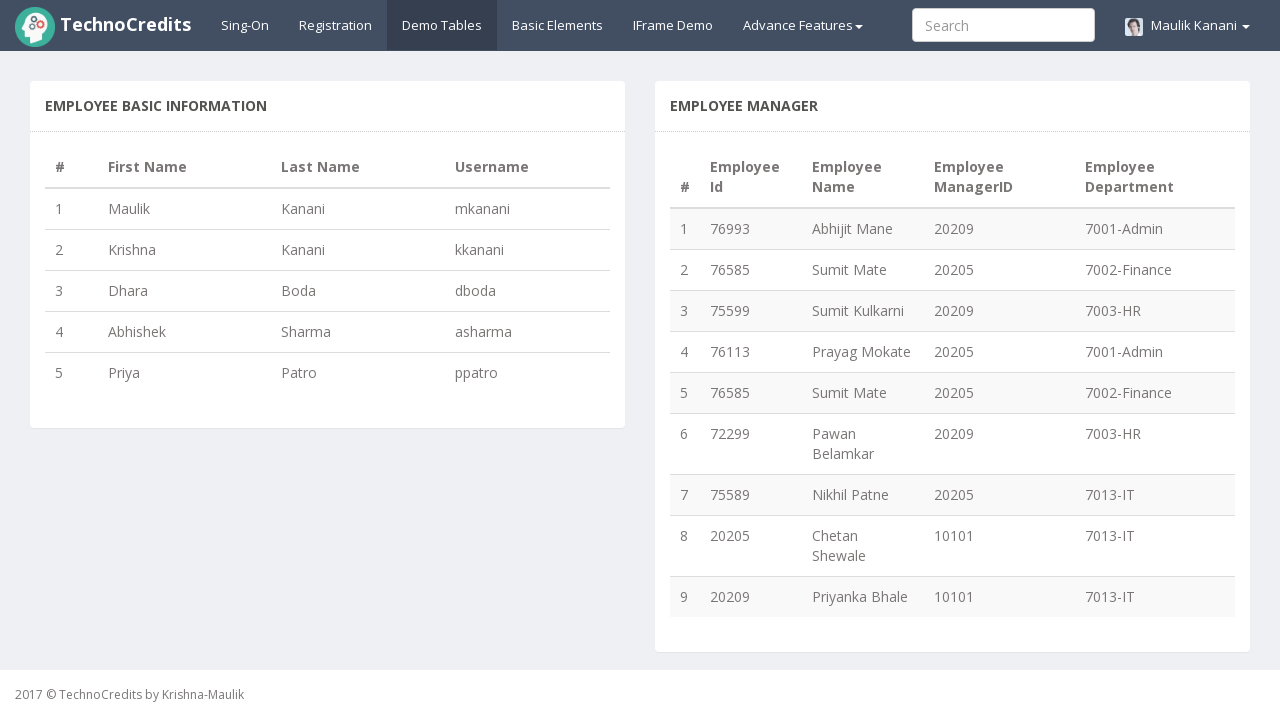